Tests clicking on a partial link text for "Cooking with love" book and verifies navigation to product page

Starting URL: https://keybooks.ro/shop/

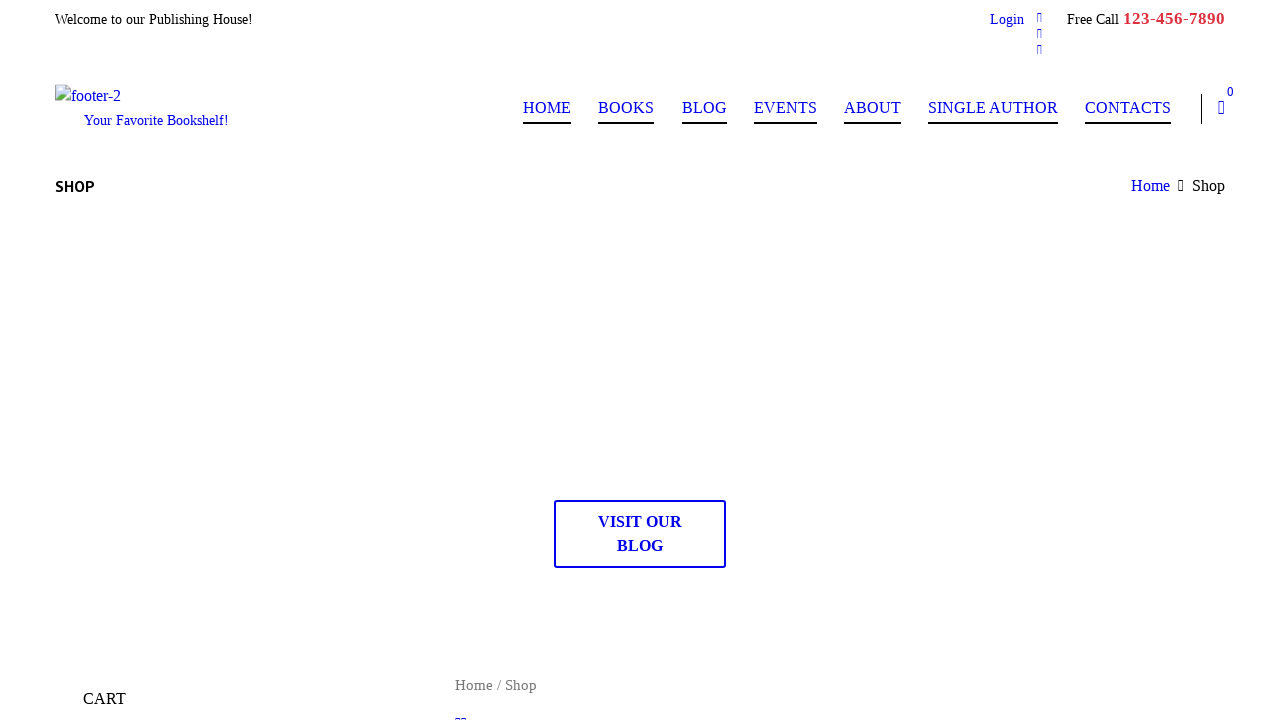

Clicked on 'Cooking with love' link using partial text match at (514, 361) on a:text('Cooking')
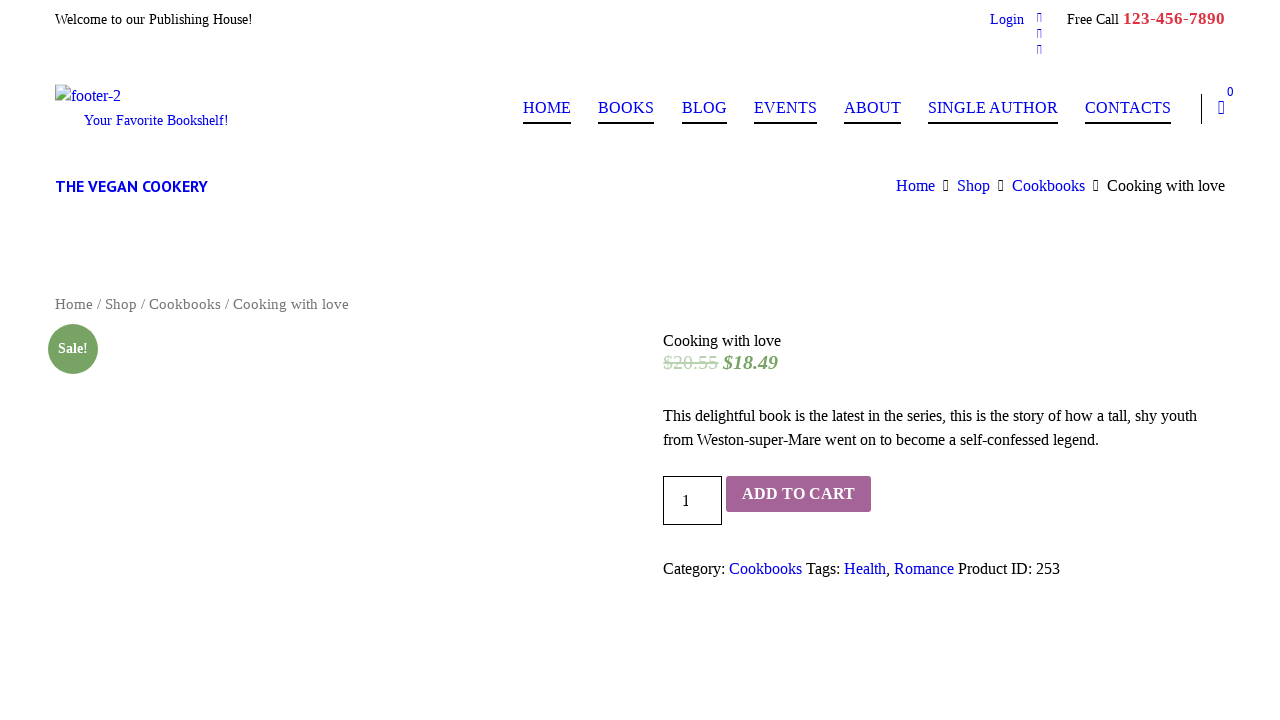

Verified navigation to 'Cooking with love' product page
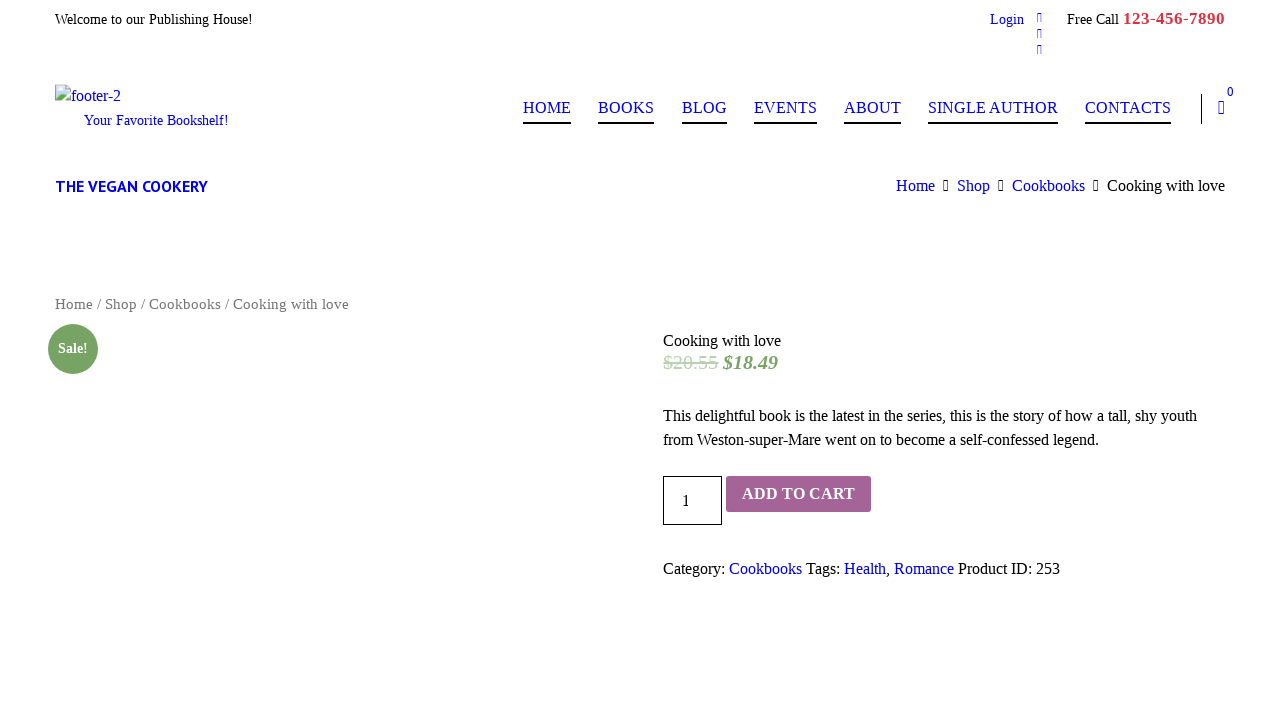

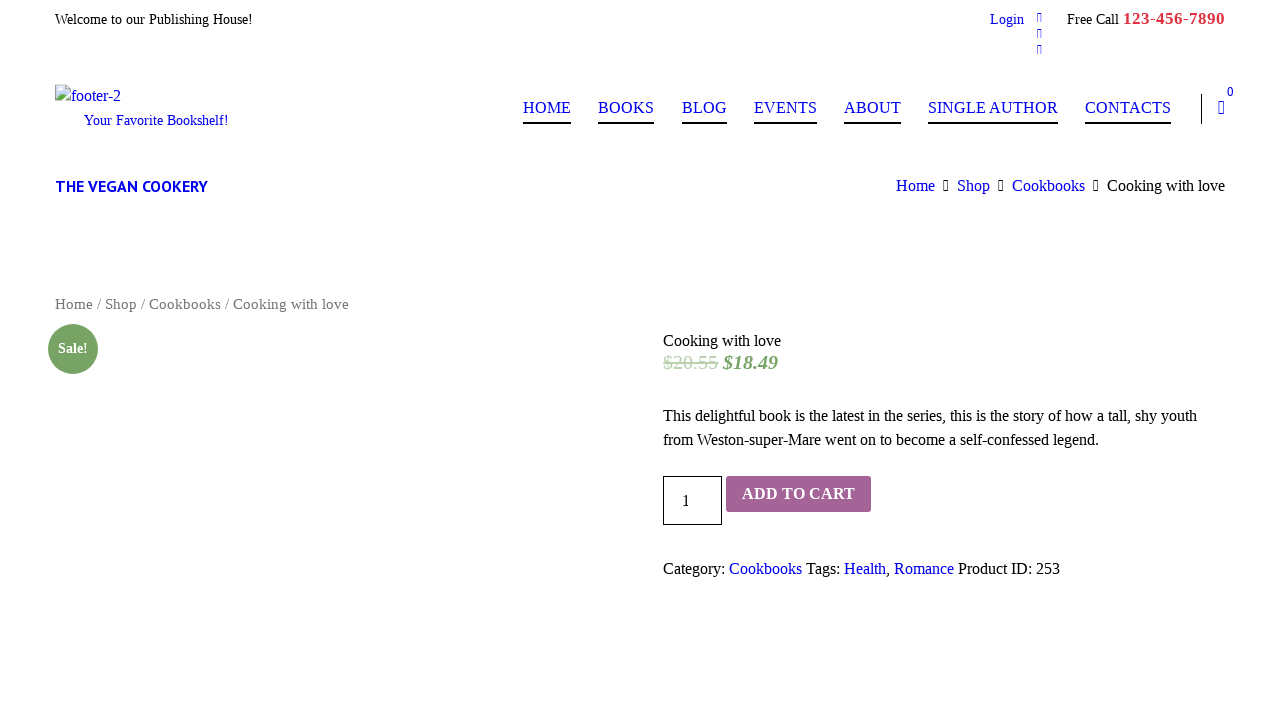